Tests a simple calculator form by entering two numbers and verifying the sum result

Starting URL: https://www.lambdatest.com/selenium-playground/simple-form-demo

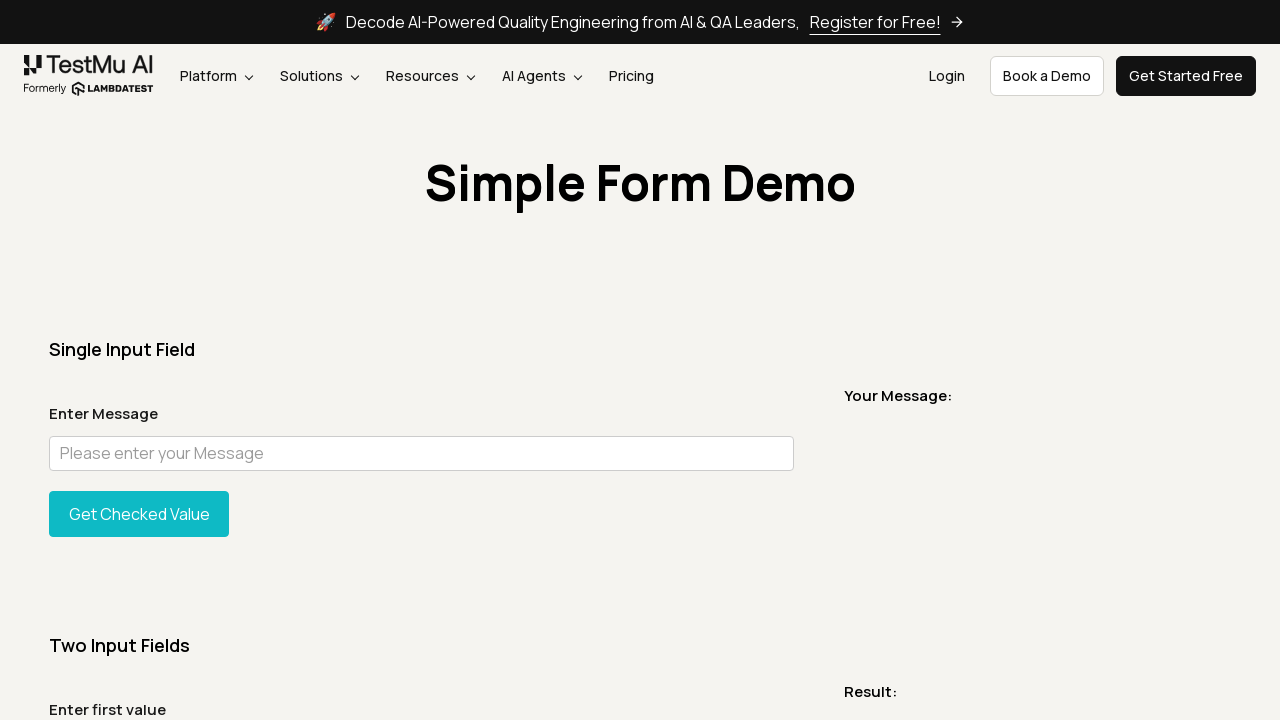

Entered first number (2) in the sum1 field on #sum1
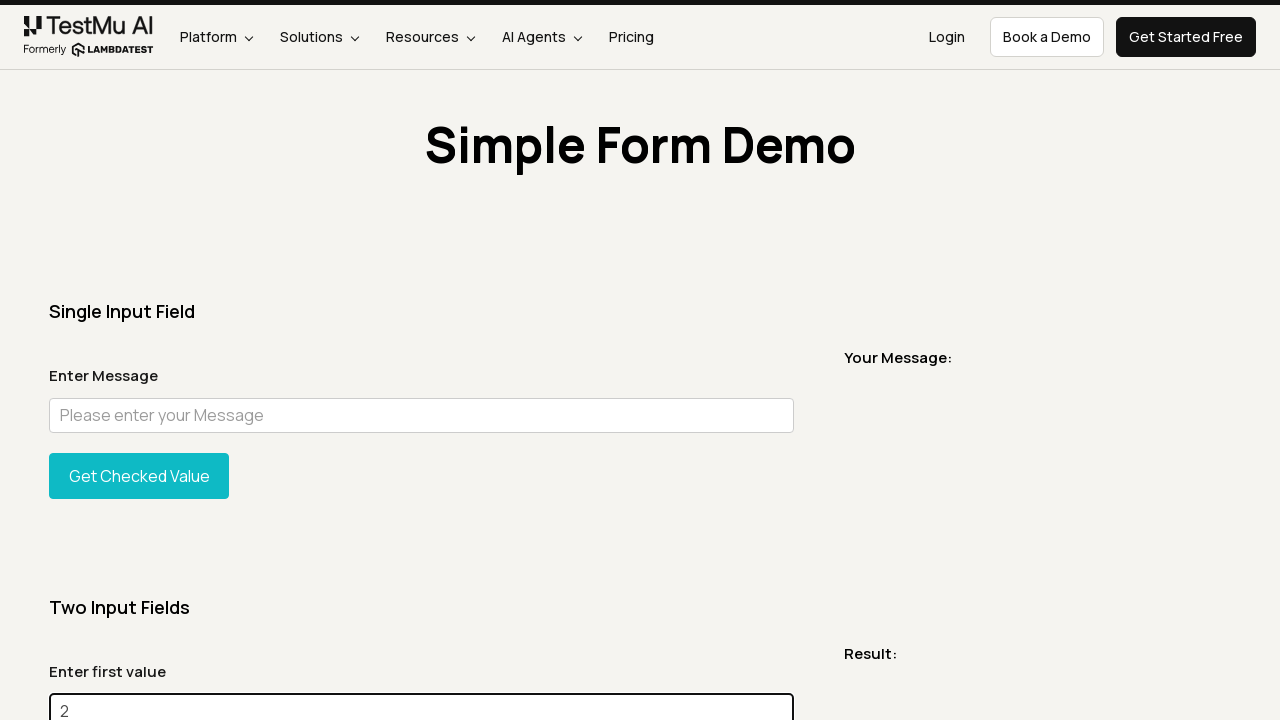

Entered second number (5) in the sum2 field on #sum2
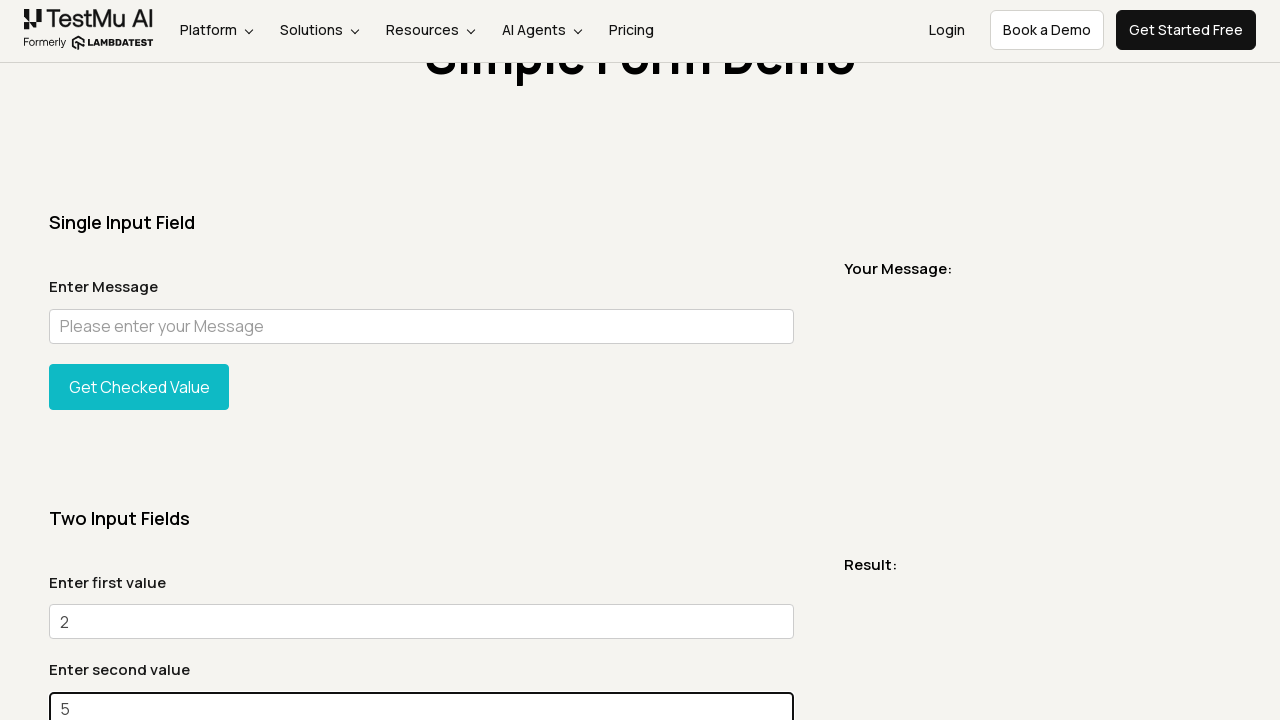

Clicked the Get Total button to calculate the sum at (139, 360) on xpath=//*[@id='gettotal']/button
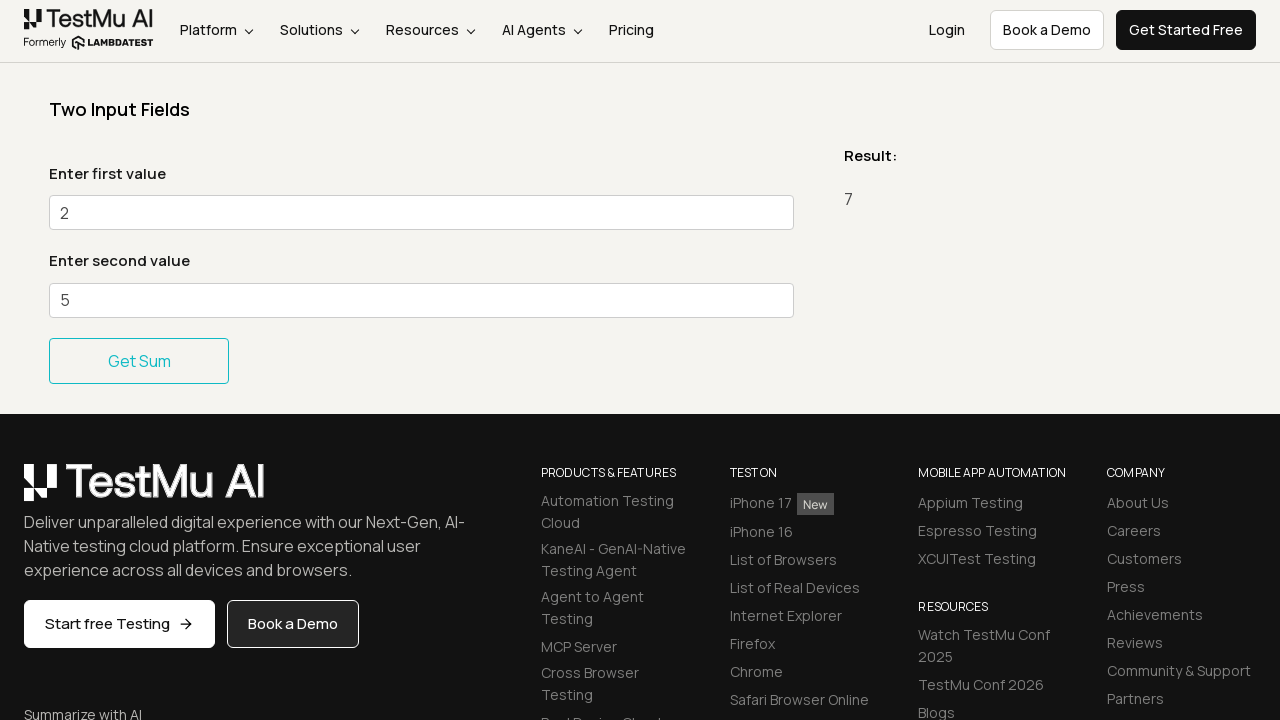

Result element loaded and visible
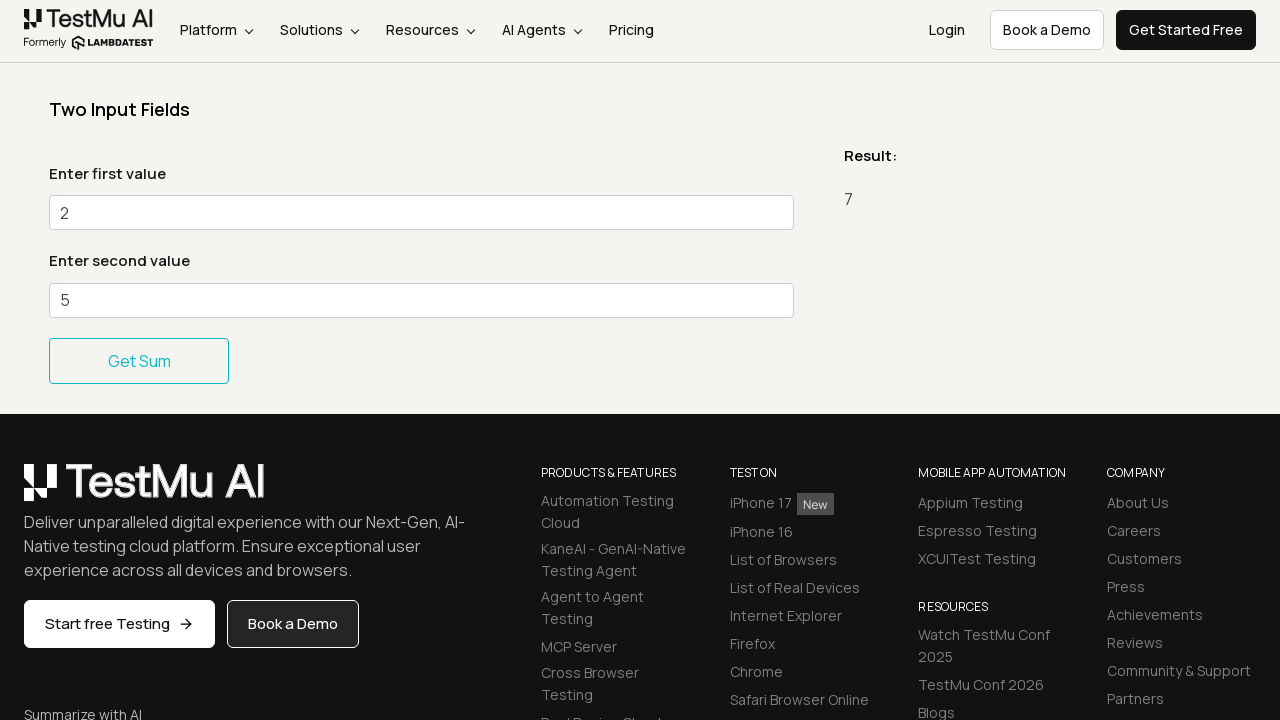

Retrieved result text: 7
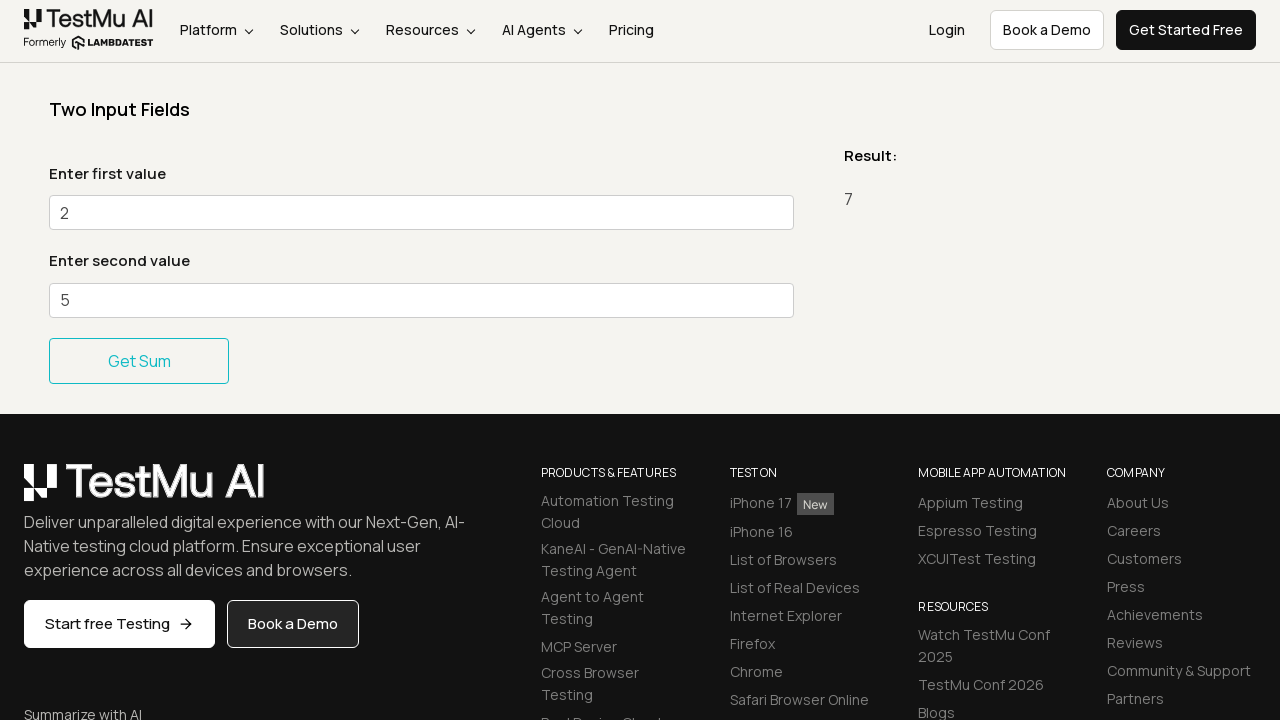

Verified that the sum calculation is correct (2 + 5 = 7)
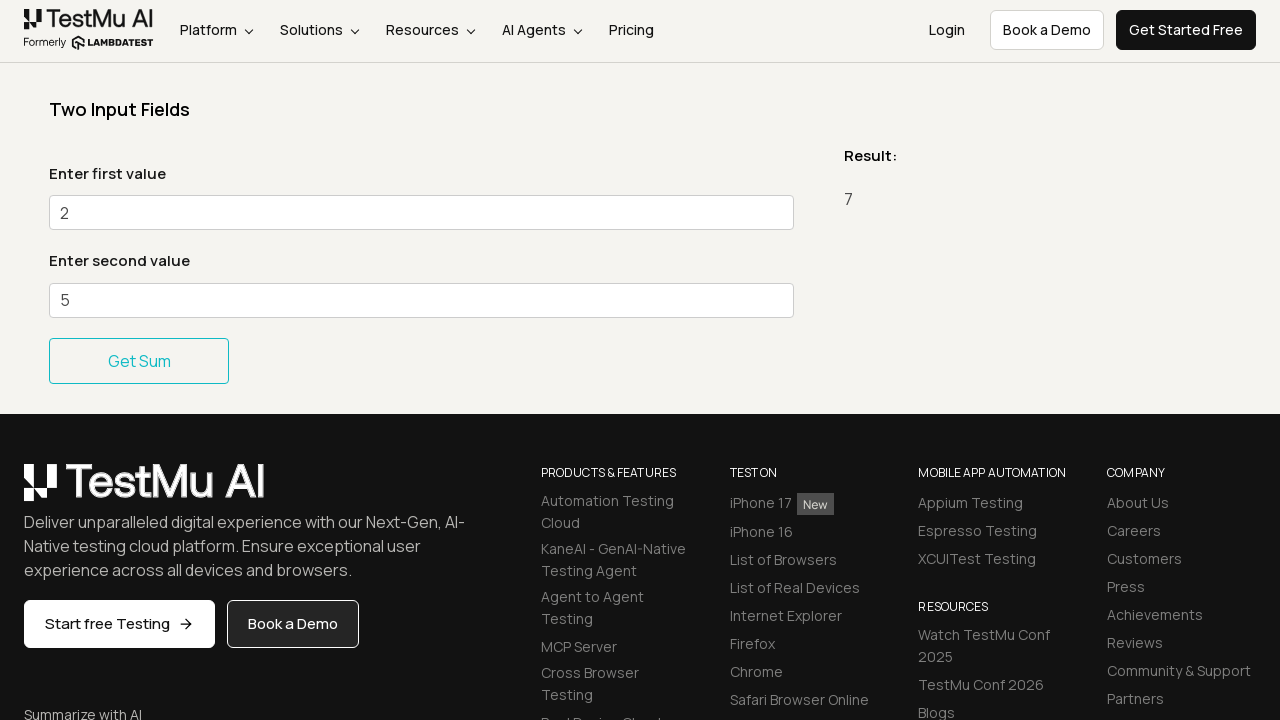

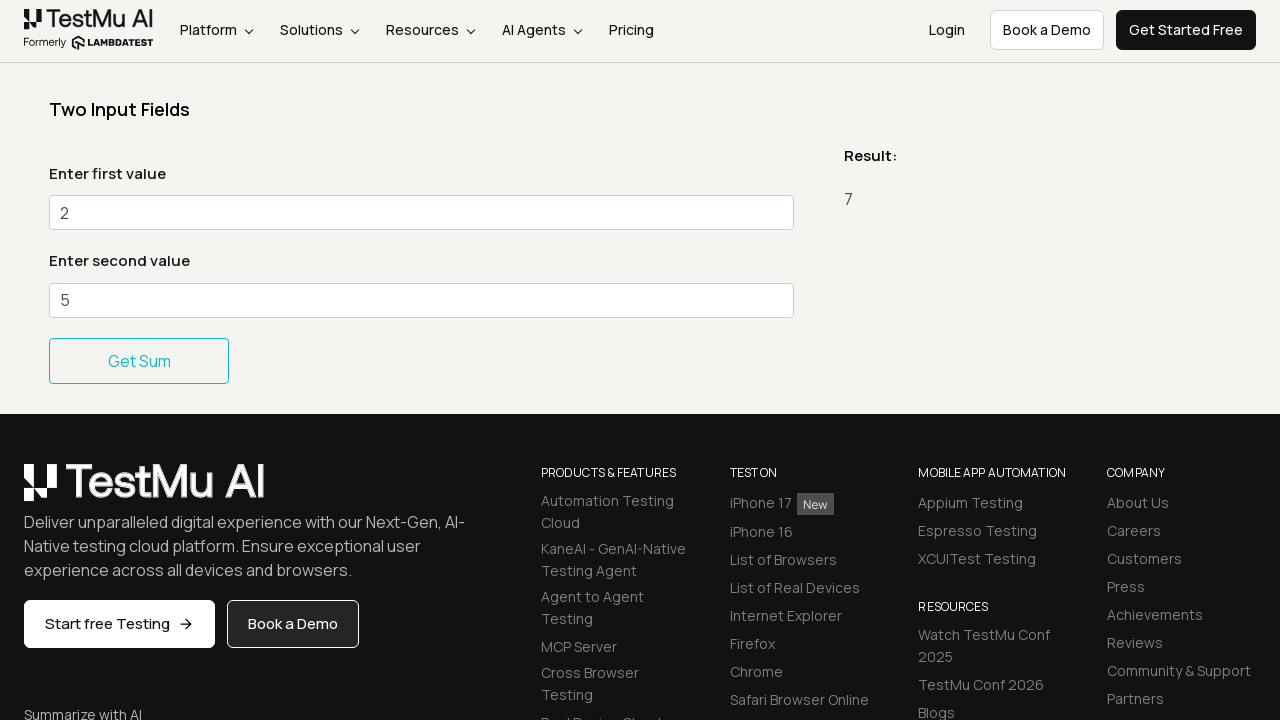